Tests browser navigation functionality by navigating to a practice page, then navigating to another URL, using browser back button, waiting, and then using browser forward button.

Starting URL: https://rahulshettyacademy.com/AutomationPractice/

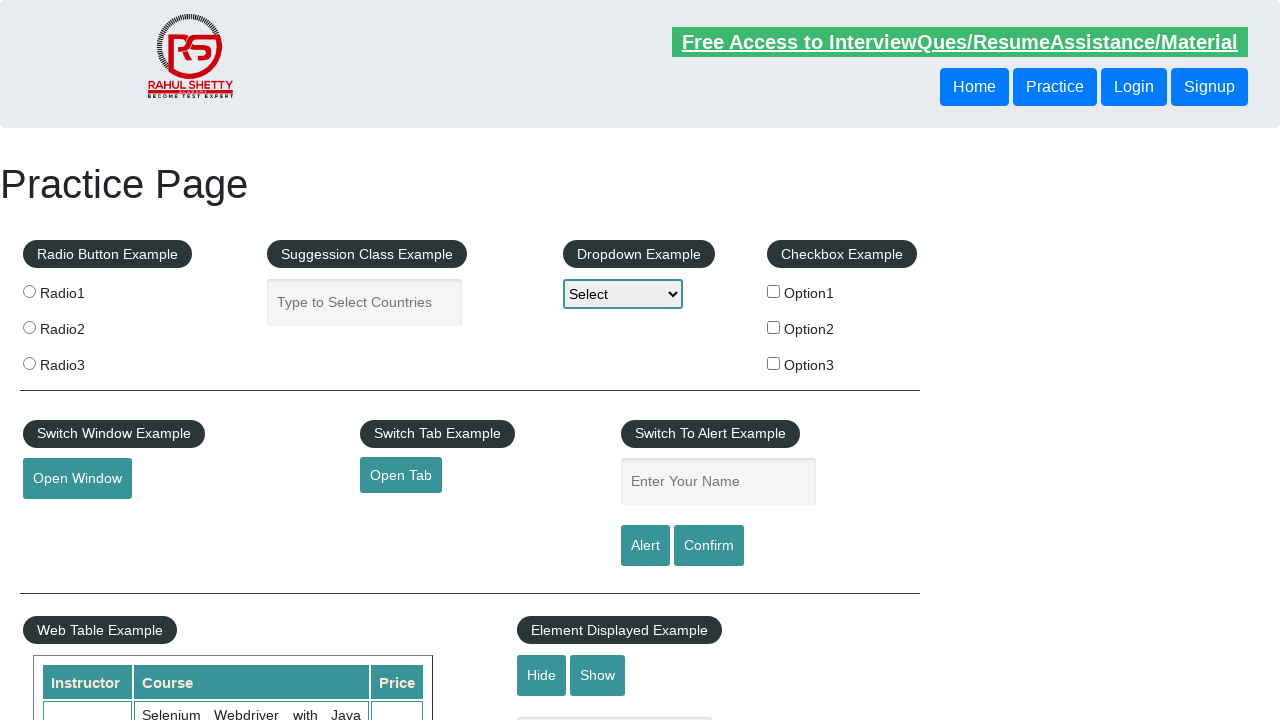

Set browser viewport to 1920x1080
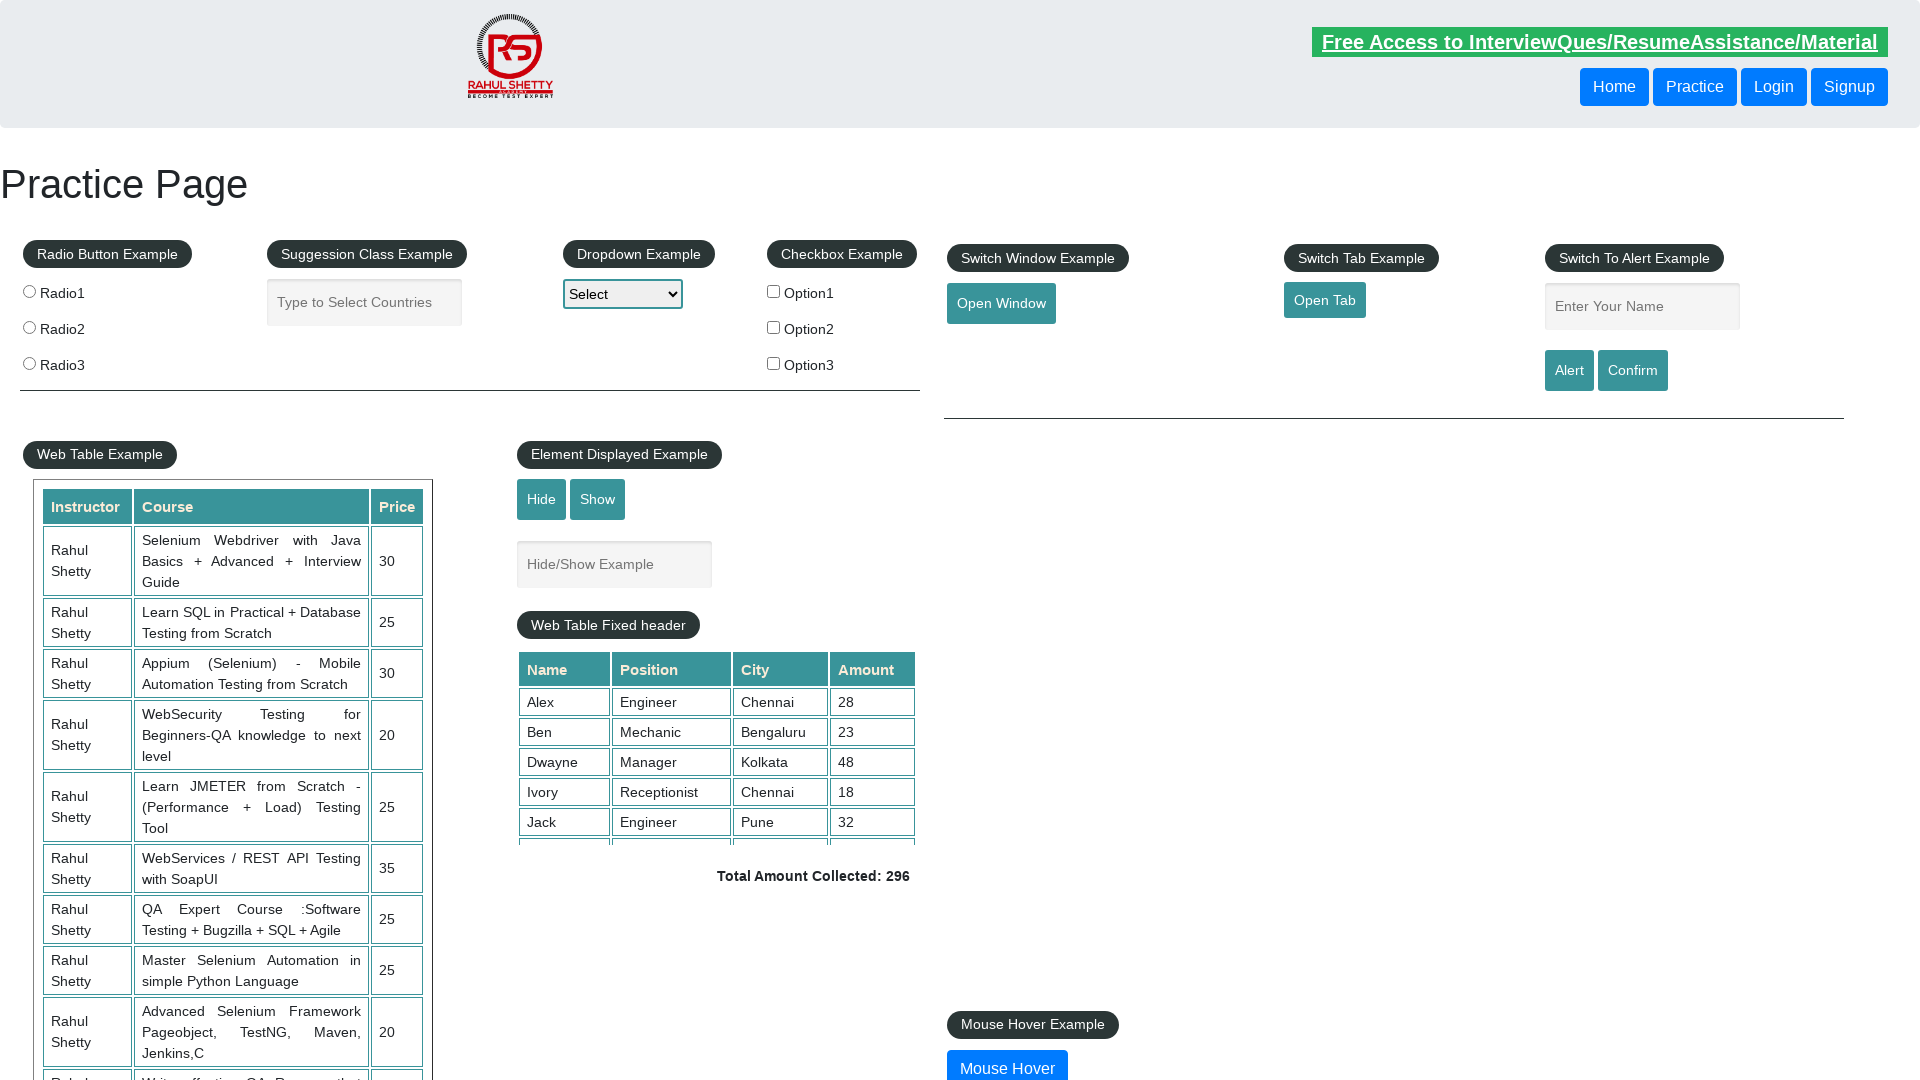

Navigated to https://rahulshettyacademy.com/
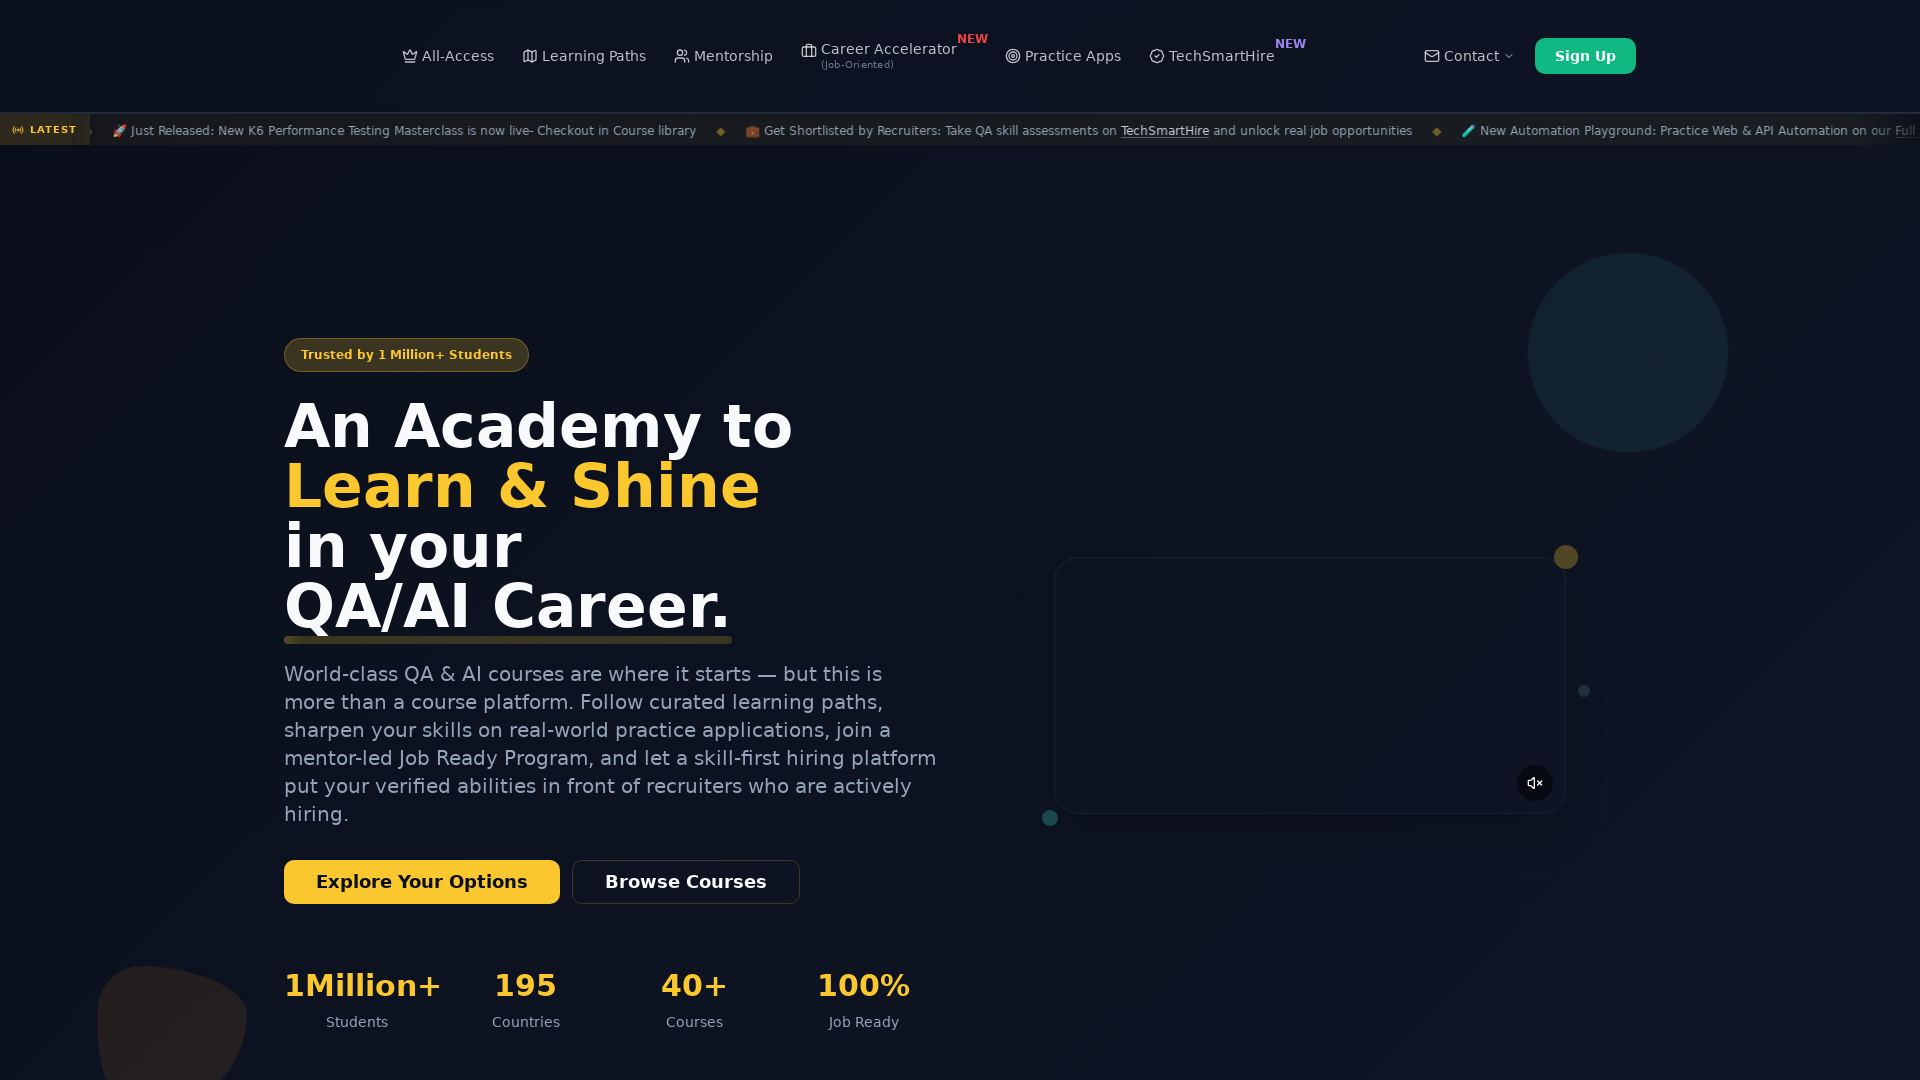

Clicked browser back button to return to AutomationPractice page
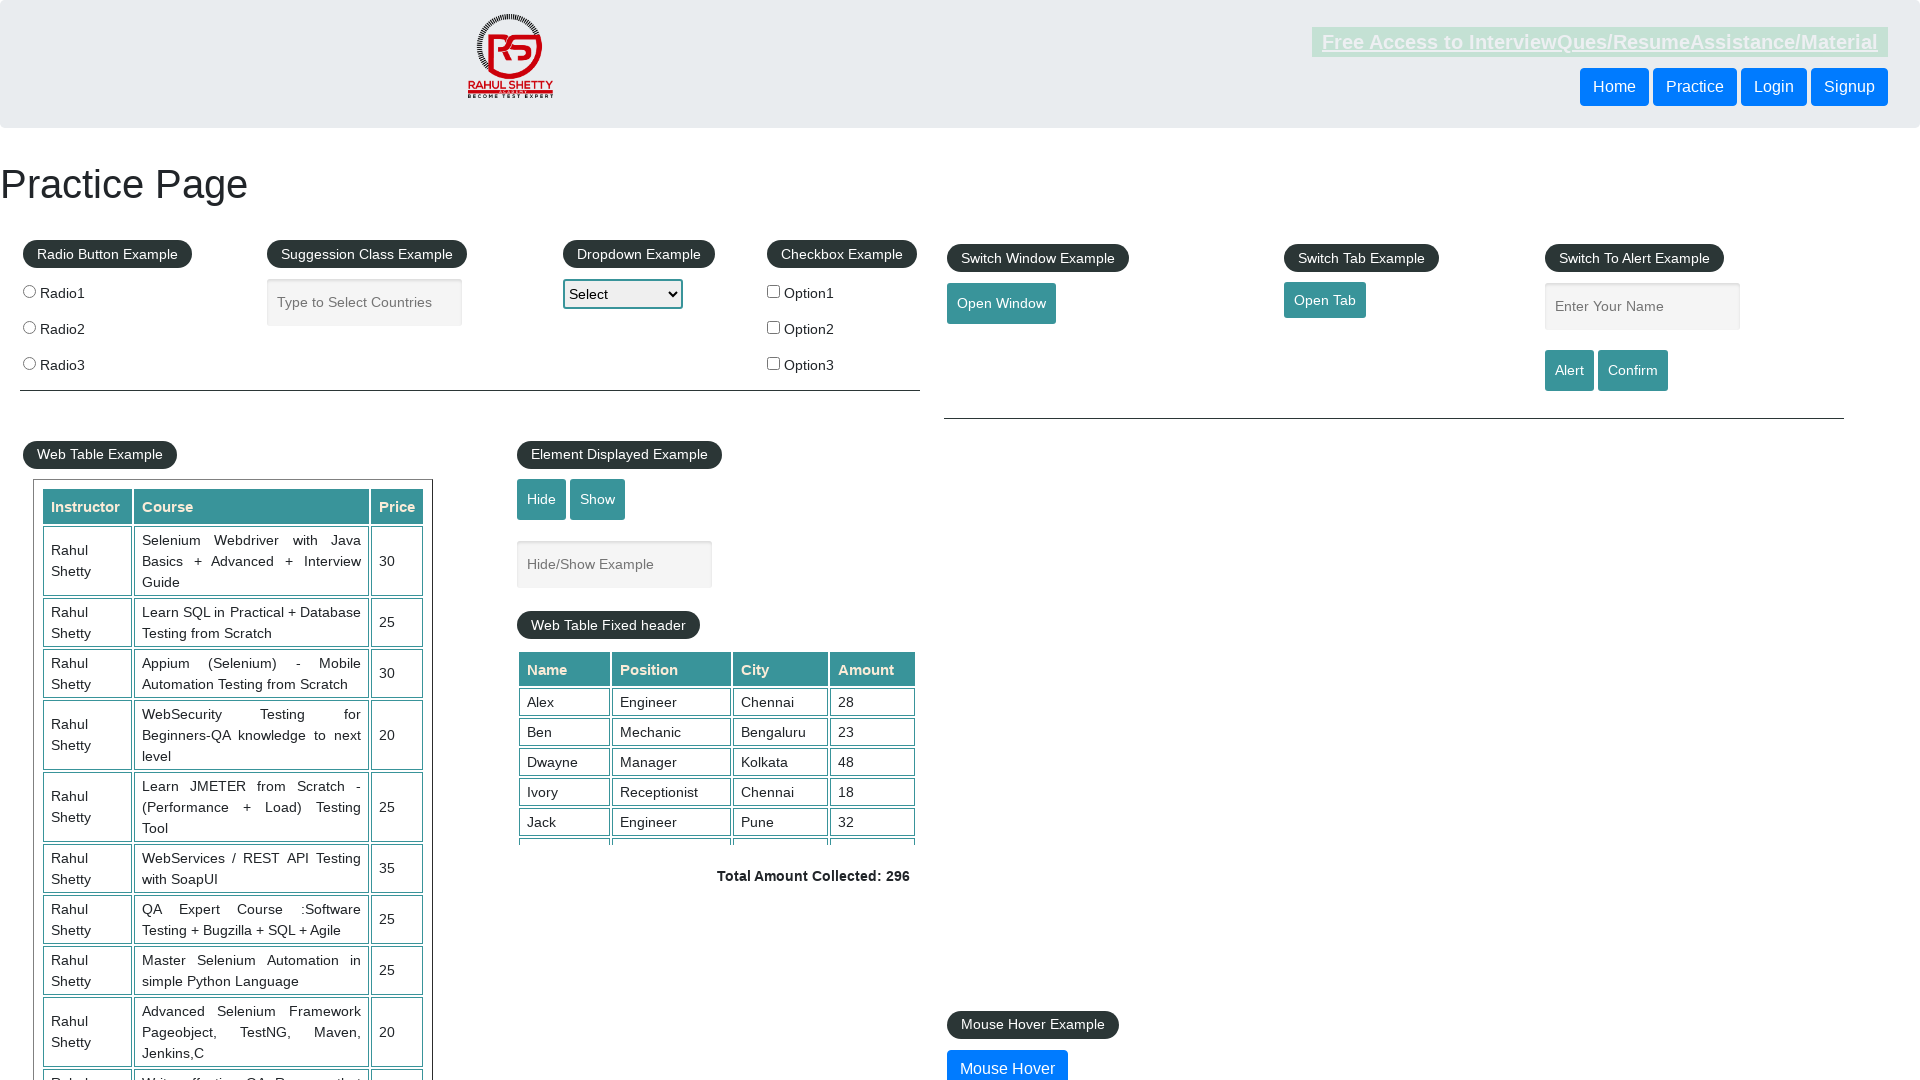

Waited for 4 seconds
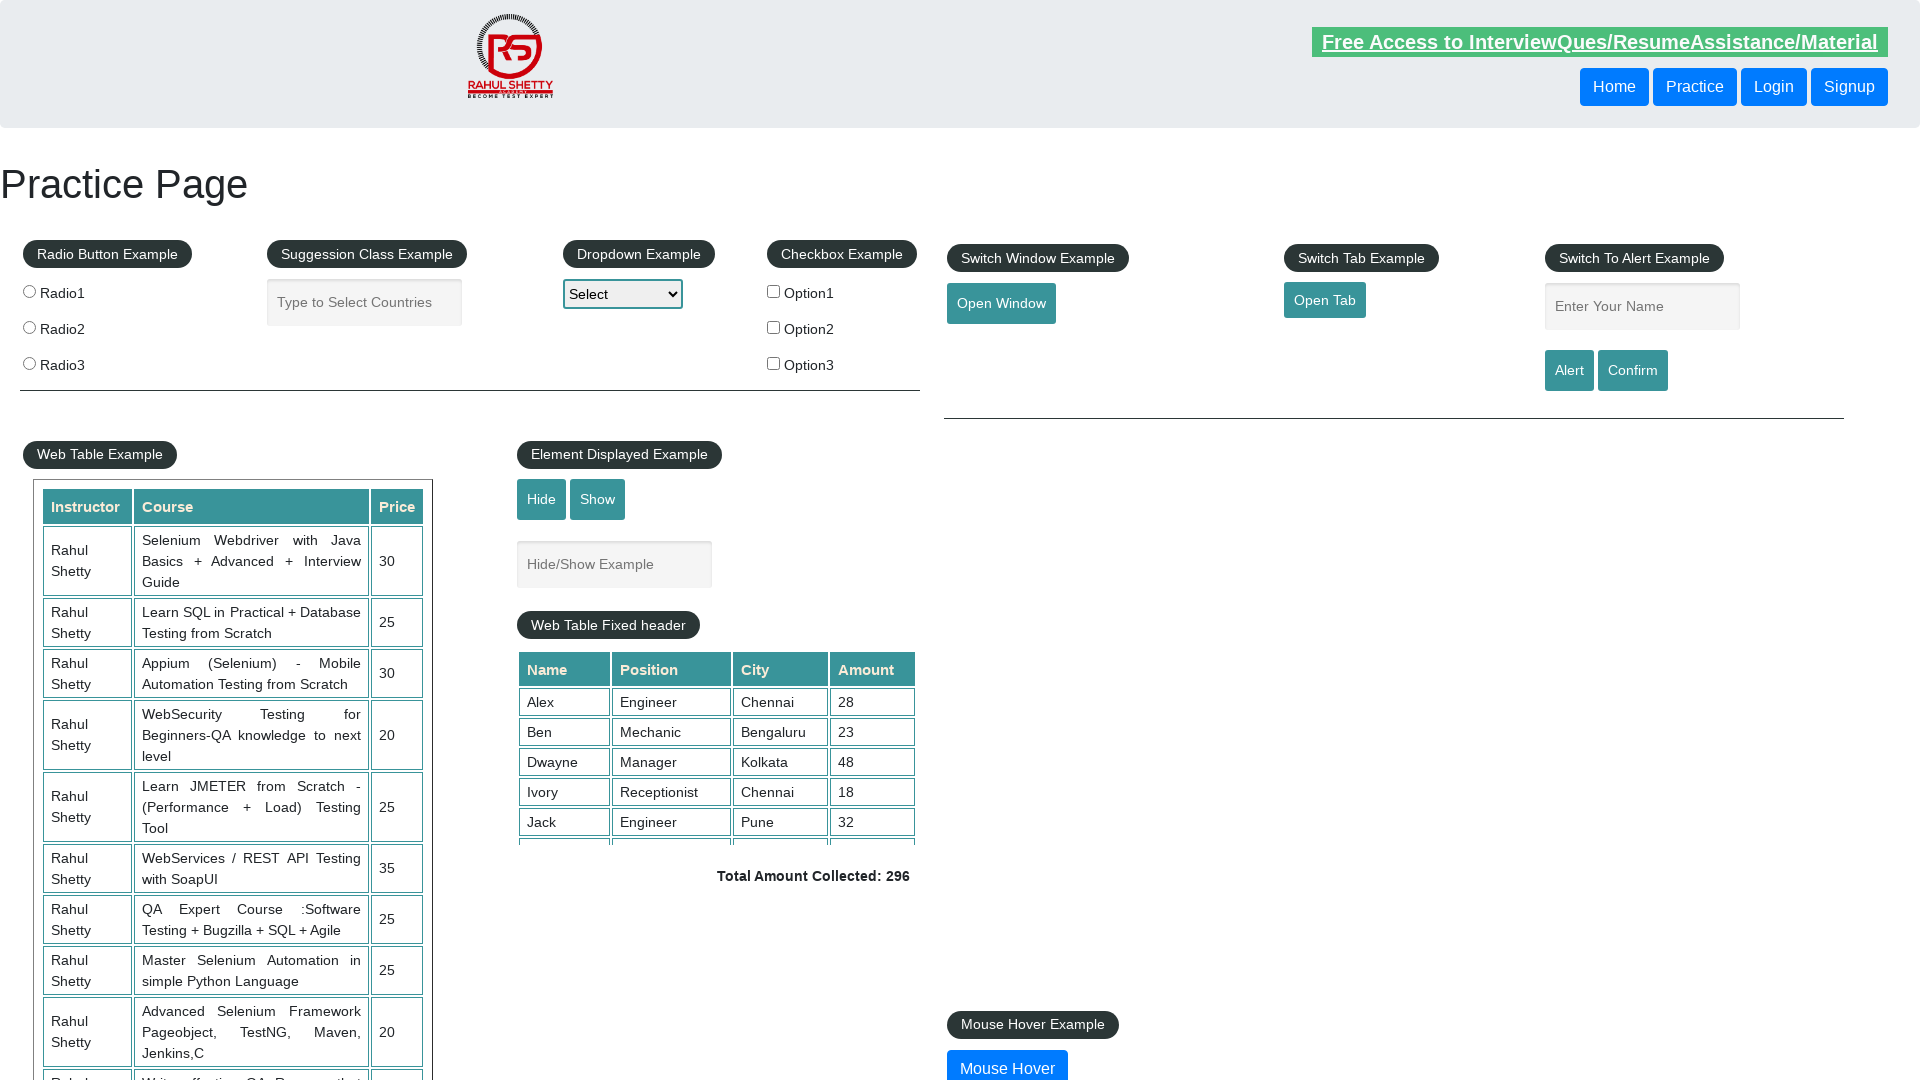

Clicked browser forward button to navigate forward
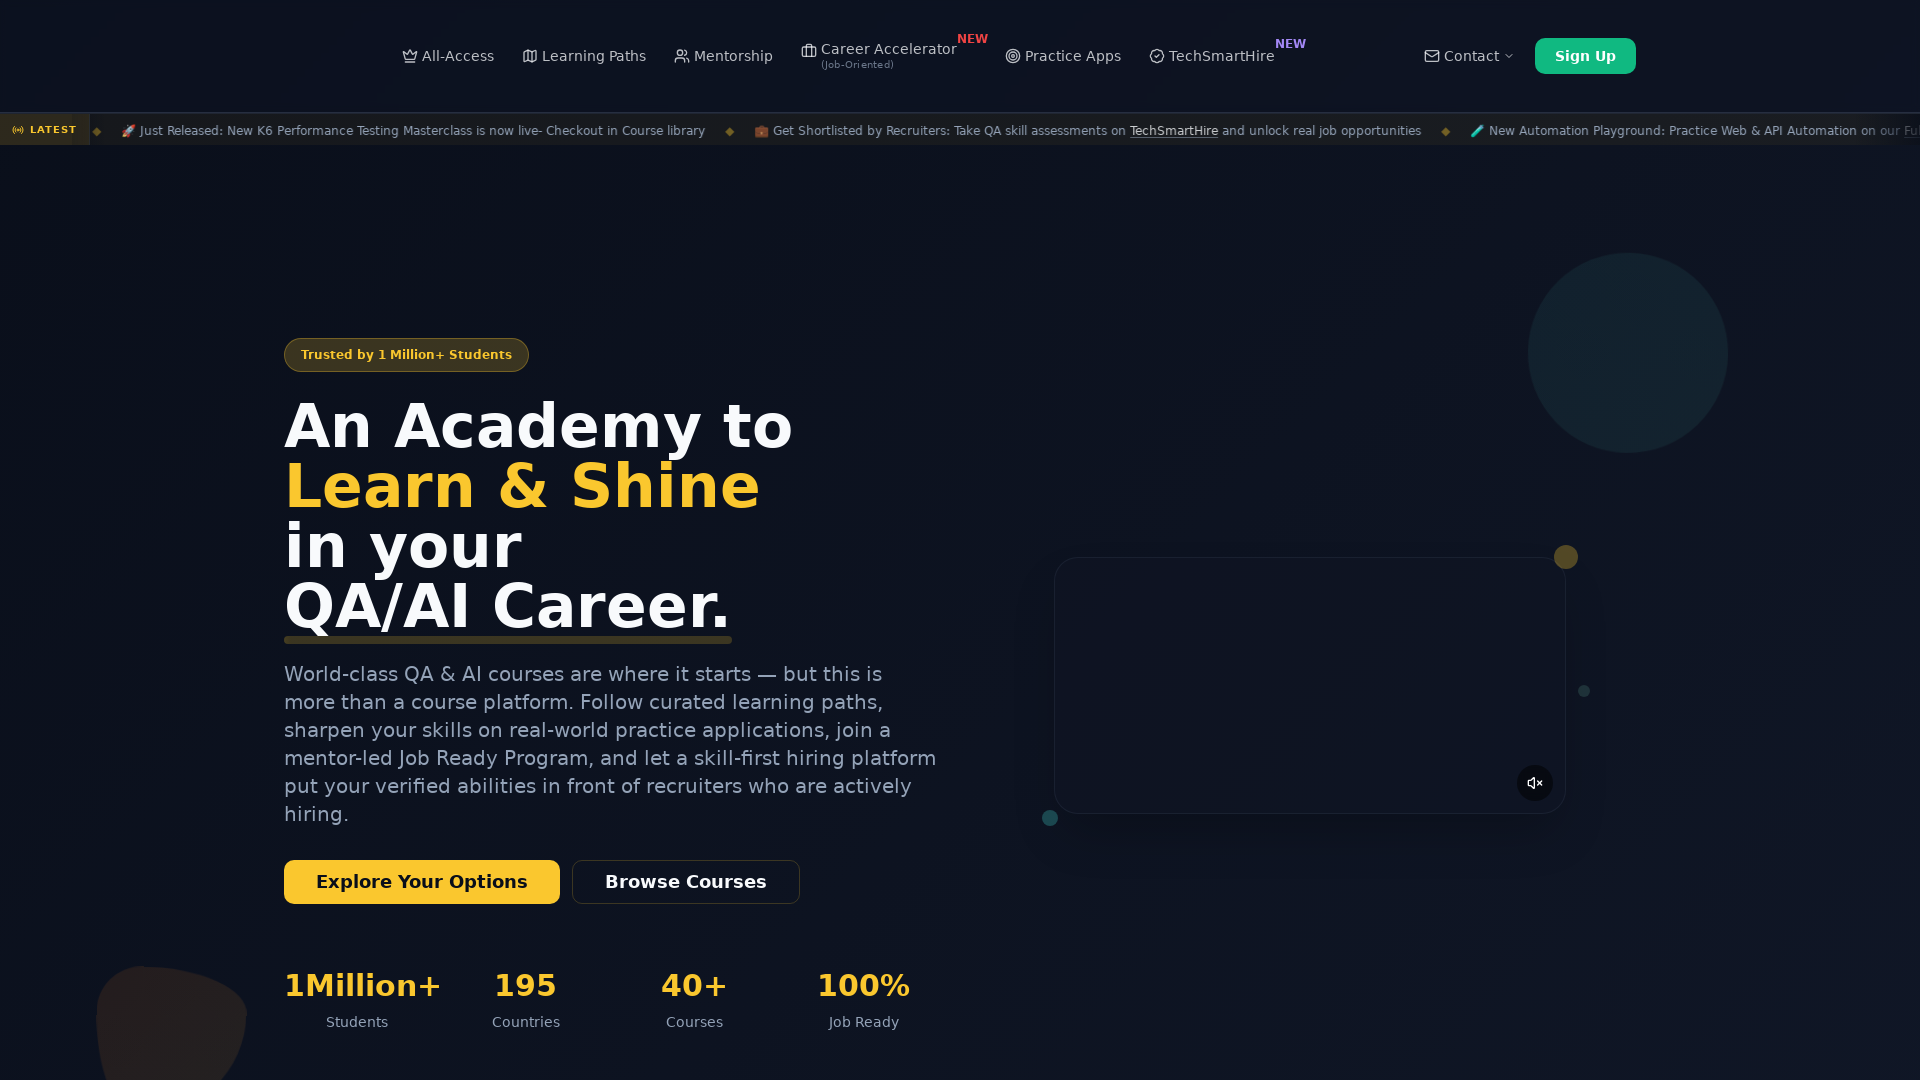

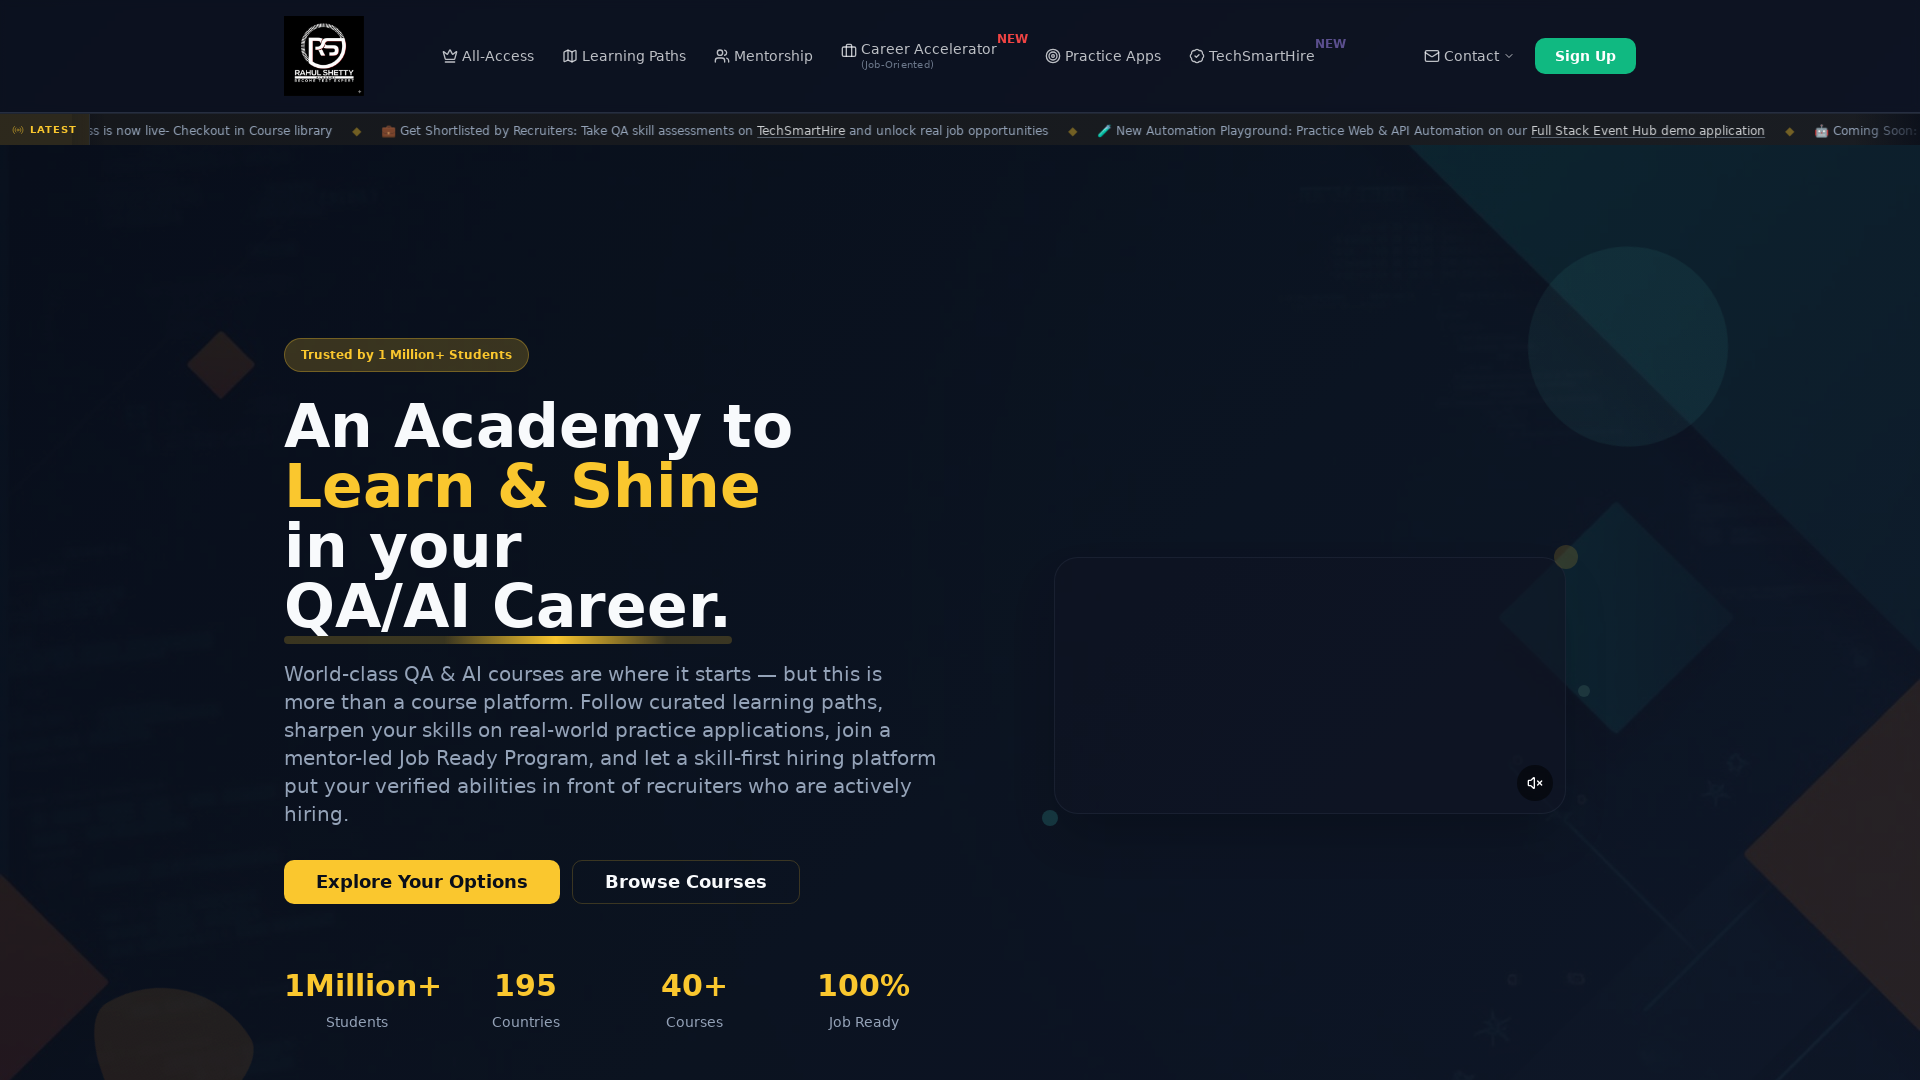